Tests the search filter functionality on a product offers page by entering "Rice" in the search field and verifying that filtered results match expected criteria

Starting URL: https://rahulshettyacademy.com/seleniumPractise/#/offers

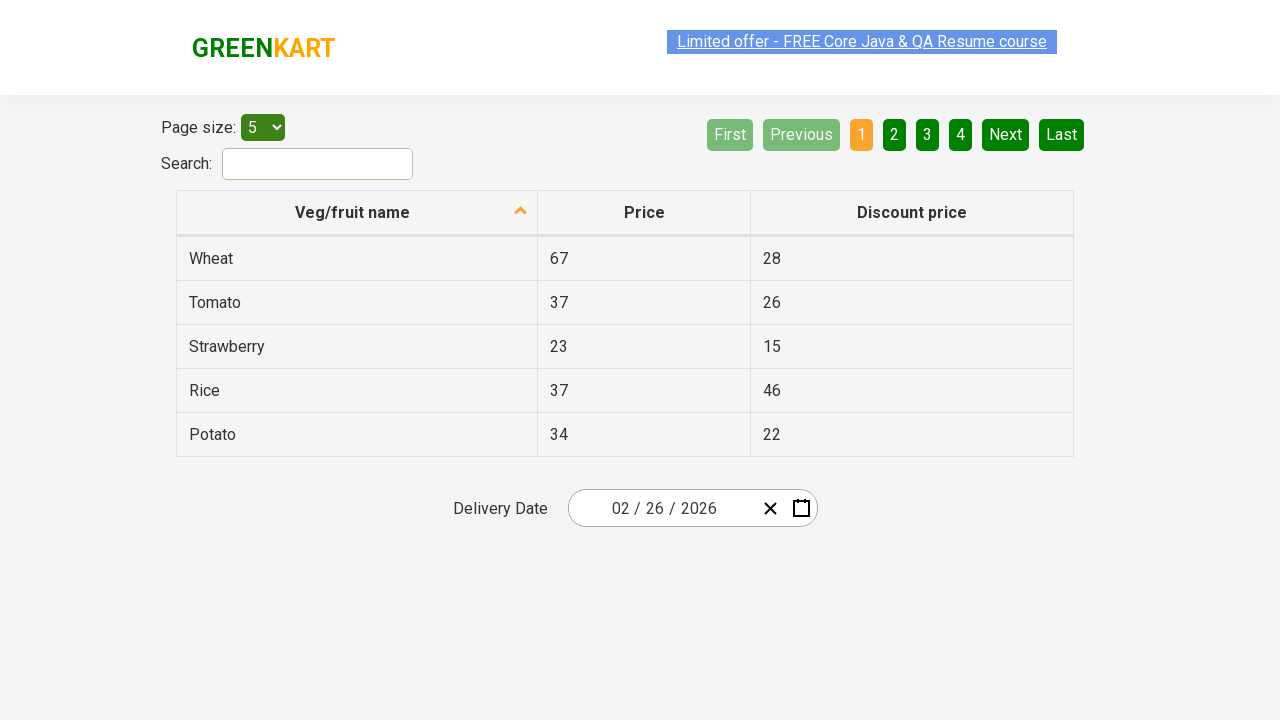

Entered 'Rice' in the search field on #search-field
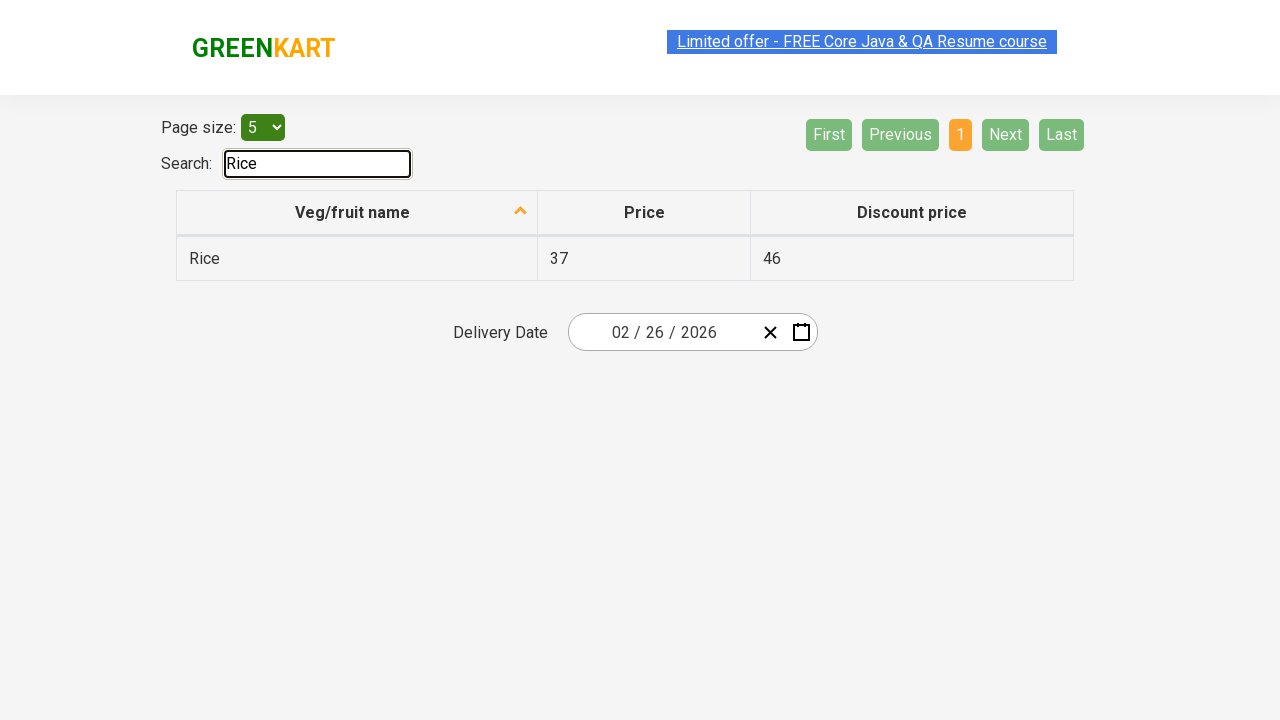

Waited 1000ms for filter to apply
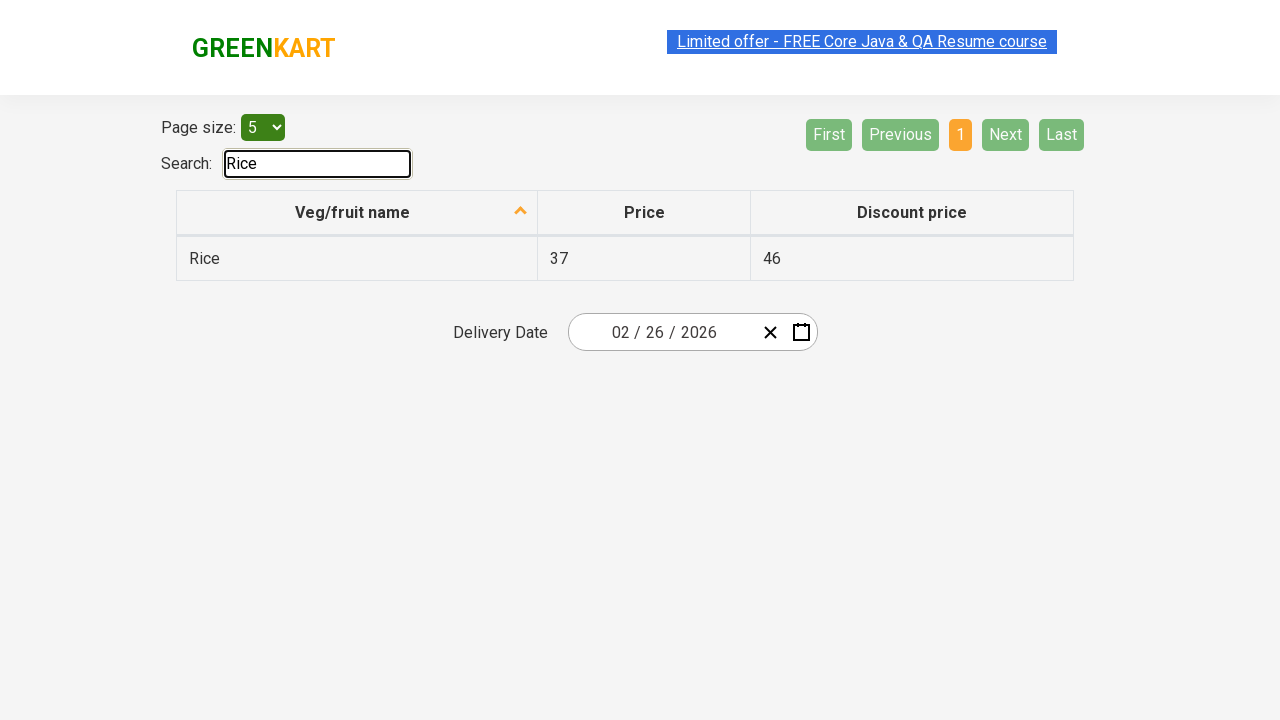

Retrieved all first column cells from the filtered results table
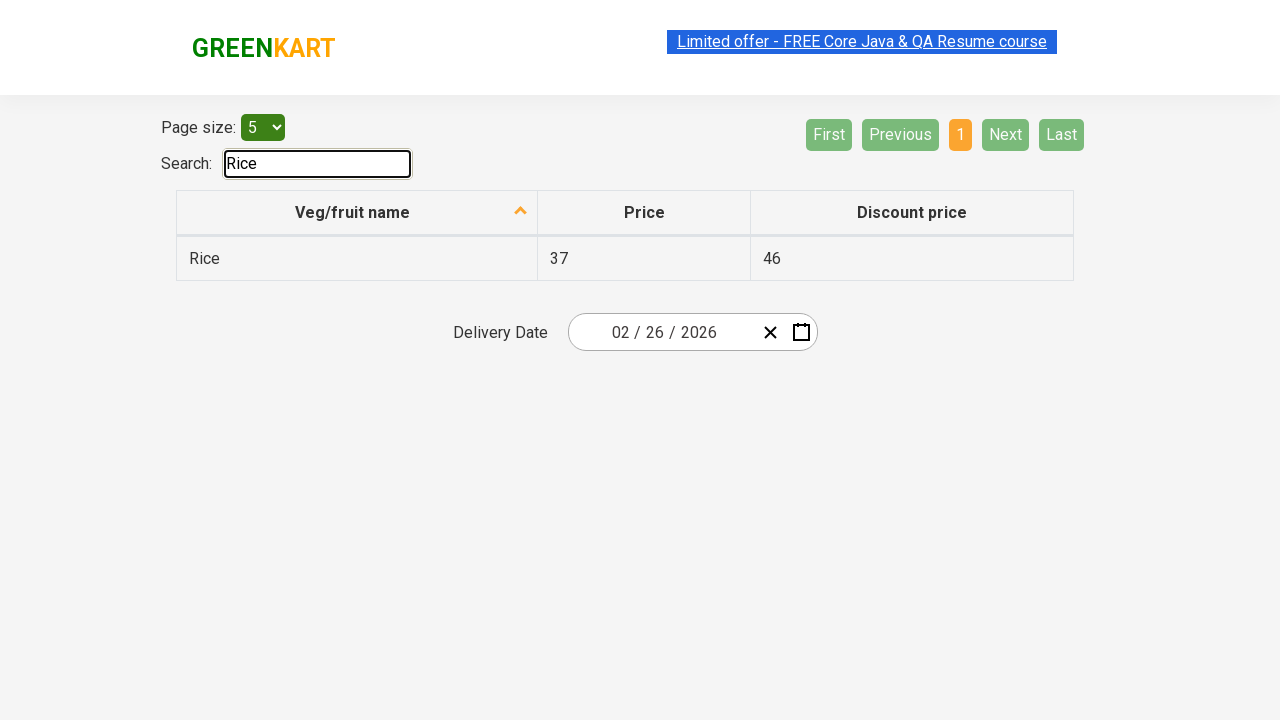

Verified that result 'Rice' contains 'Rice'
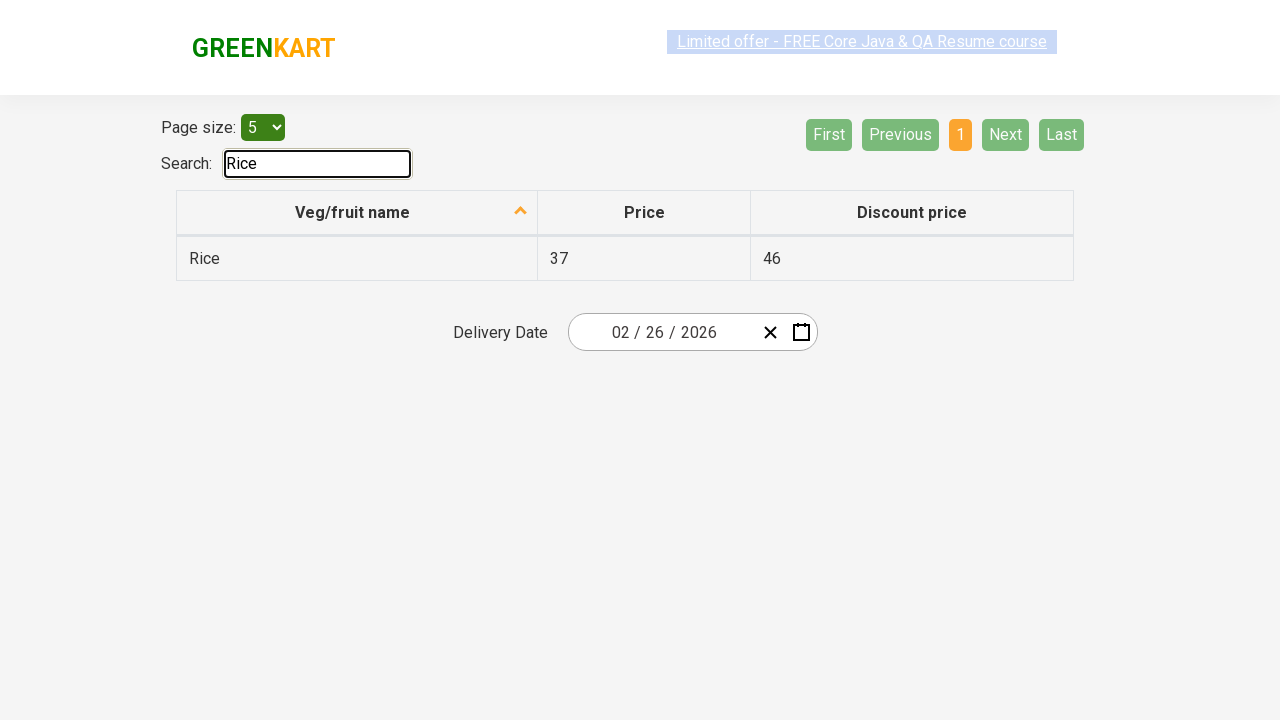

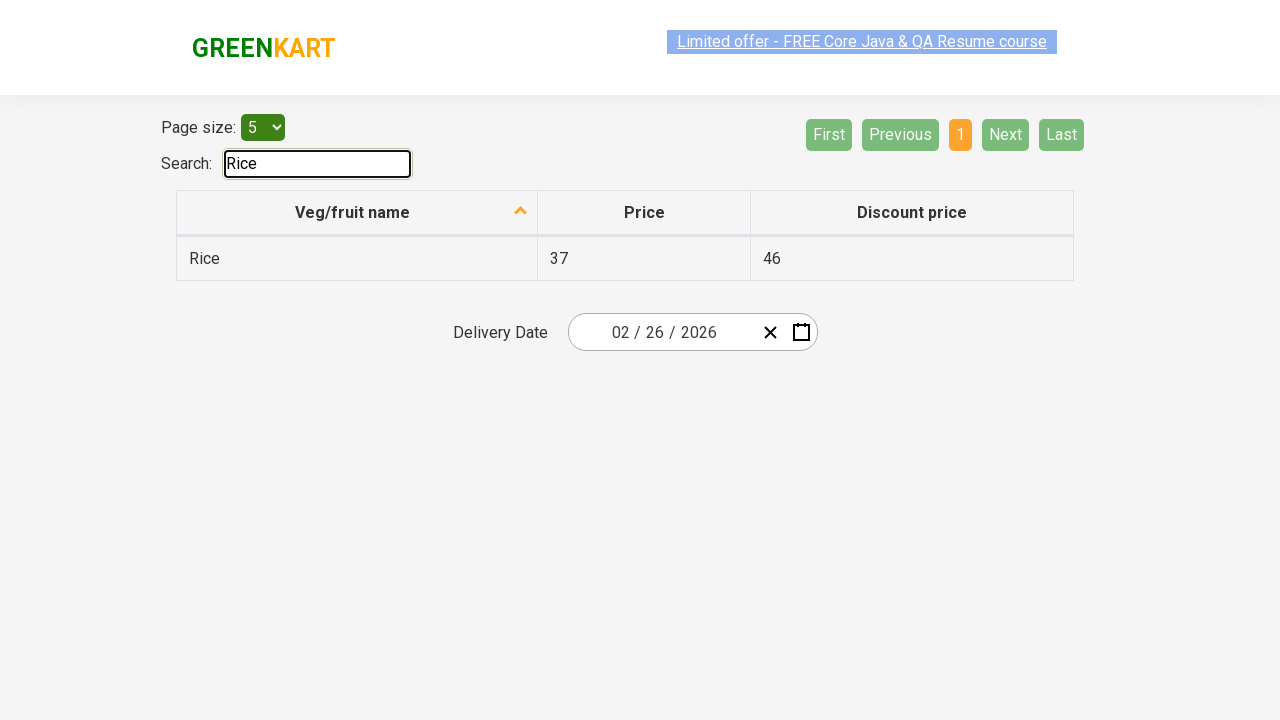